Tests navigation by clicking footer links and verifying the correct page is displayed

Starting URL: https://webshop-agil-testautomatiserare.netlify.app/

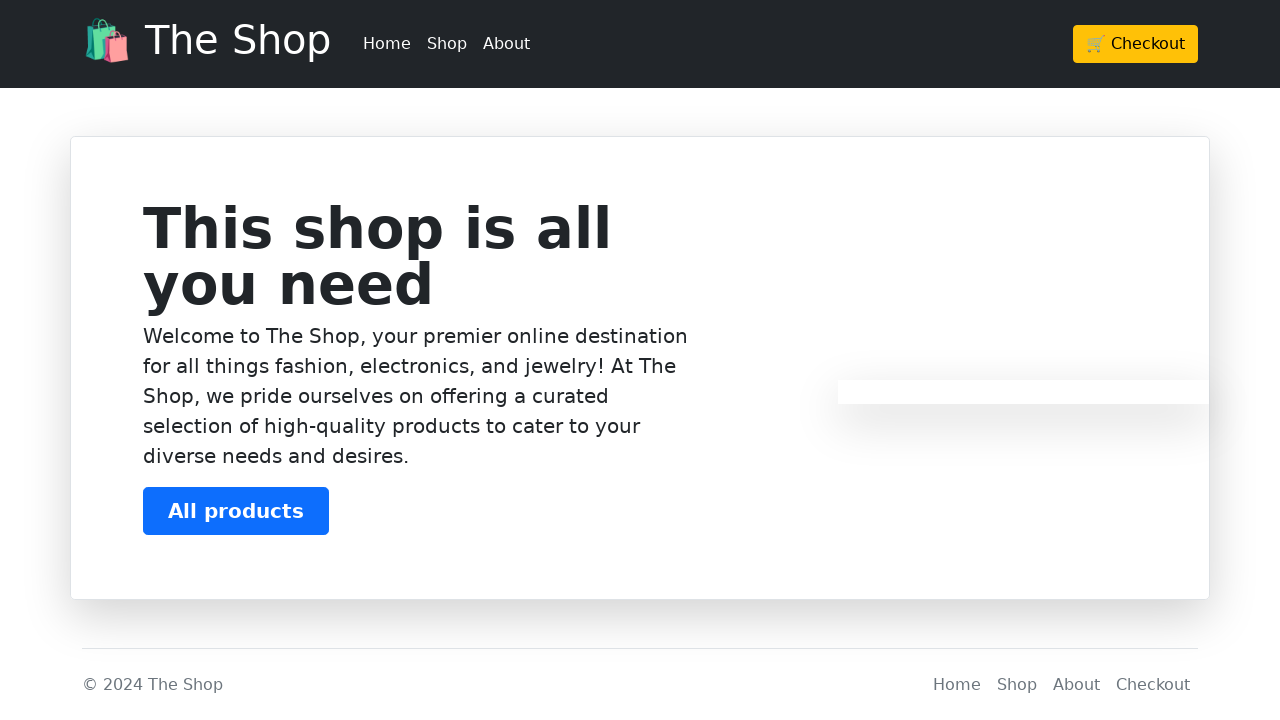

Waited for Shop link in footer to appear
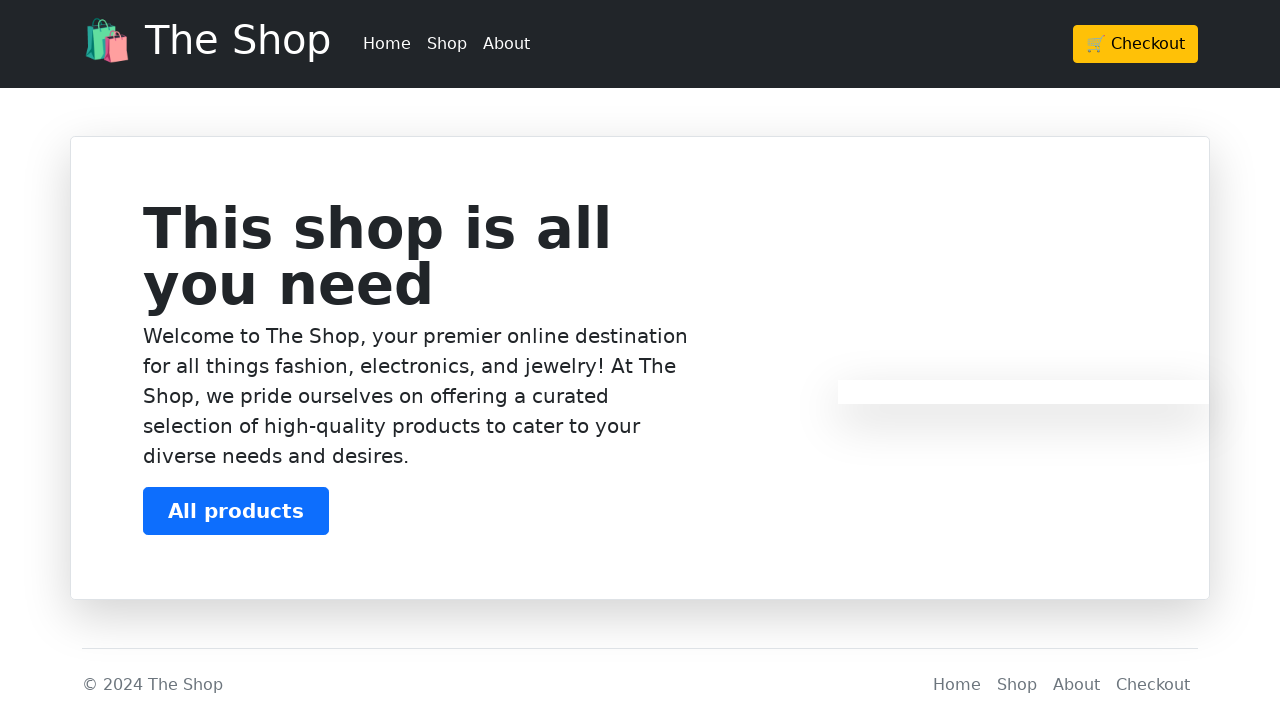

Scrolled Shop link into view
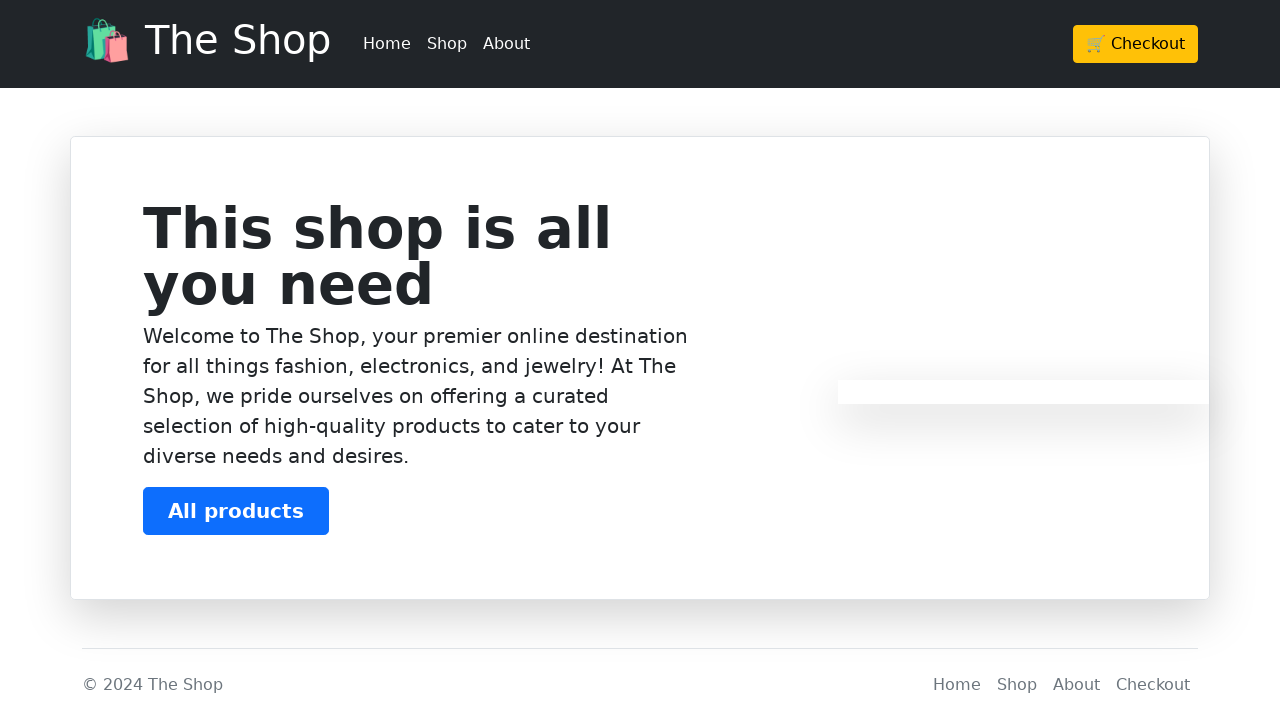

Clicked on the Shop link in footer
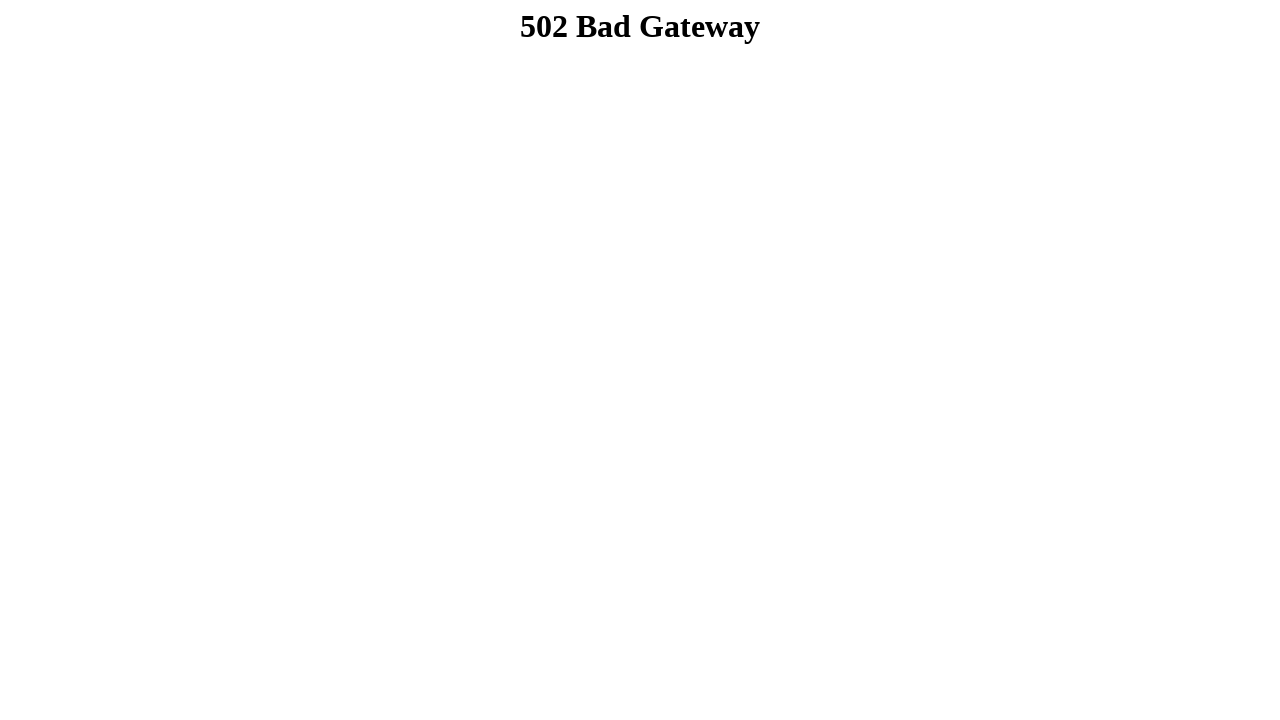

Waited for navigation to products page
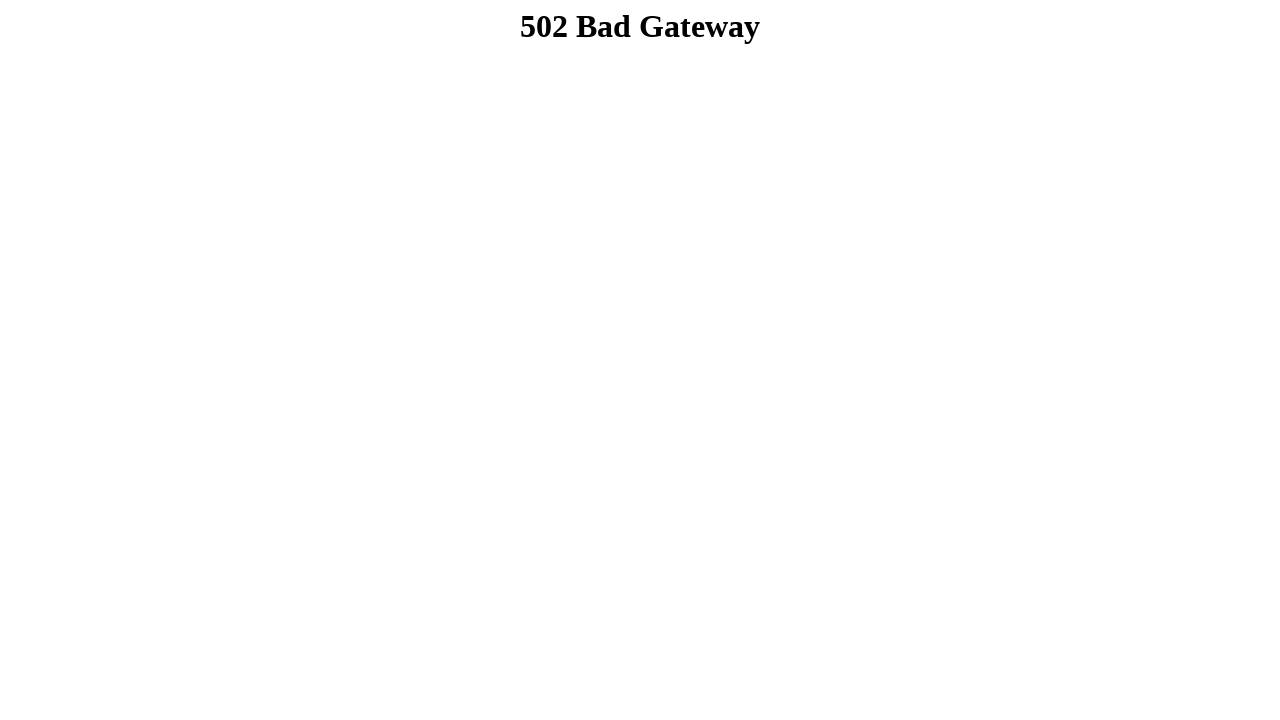

Retrieved current URL: https://webshop-agil-testautomatiserare.netlify.app/products
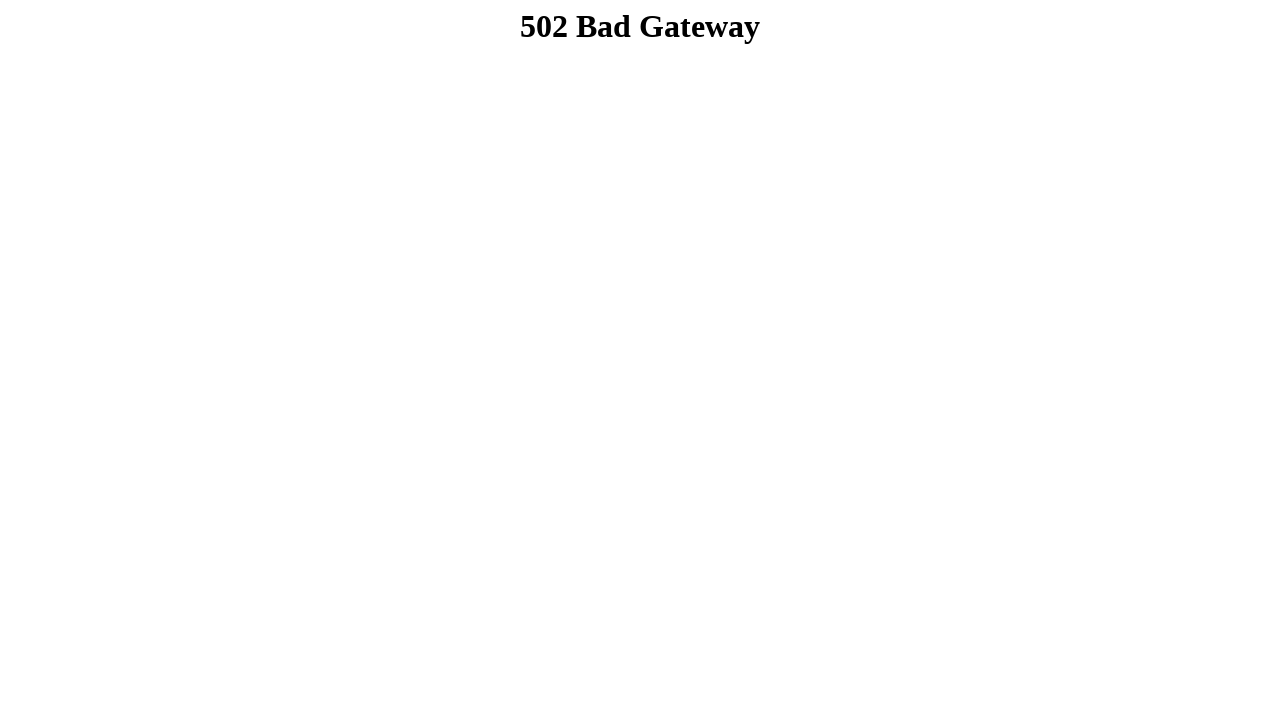

Verified correct page URL (products page)
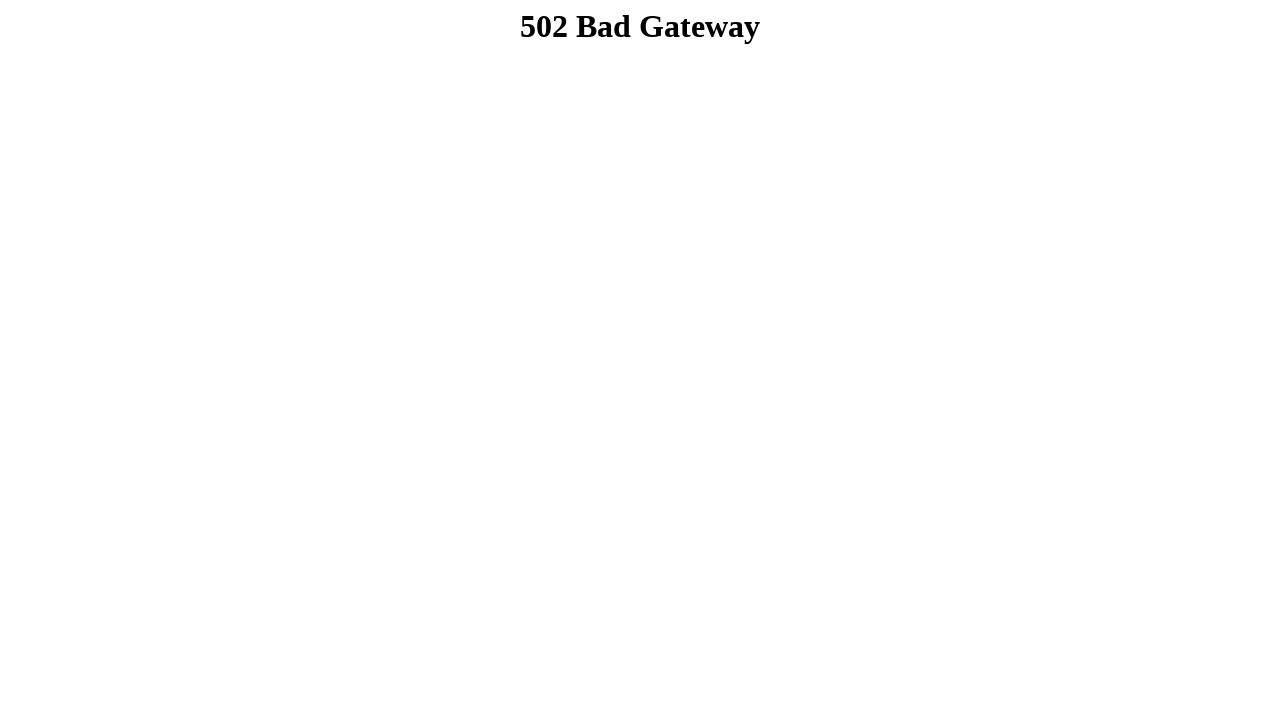

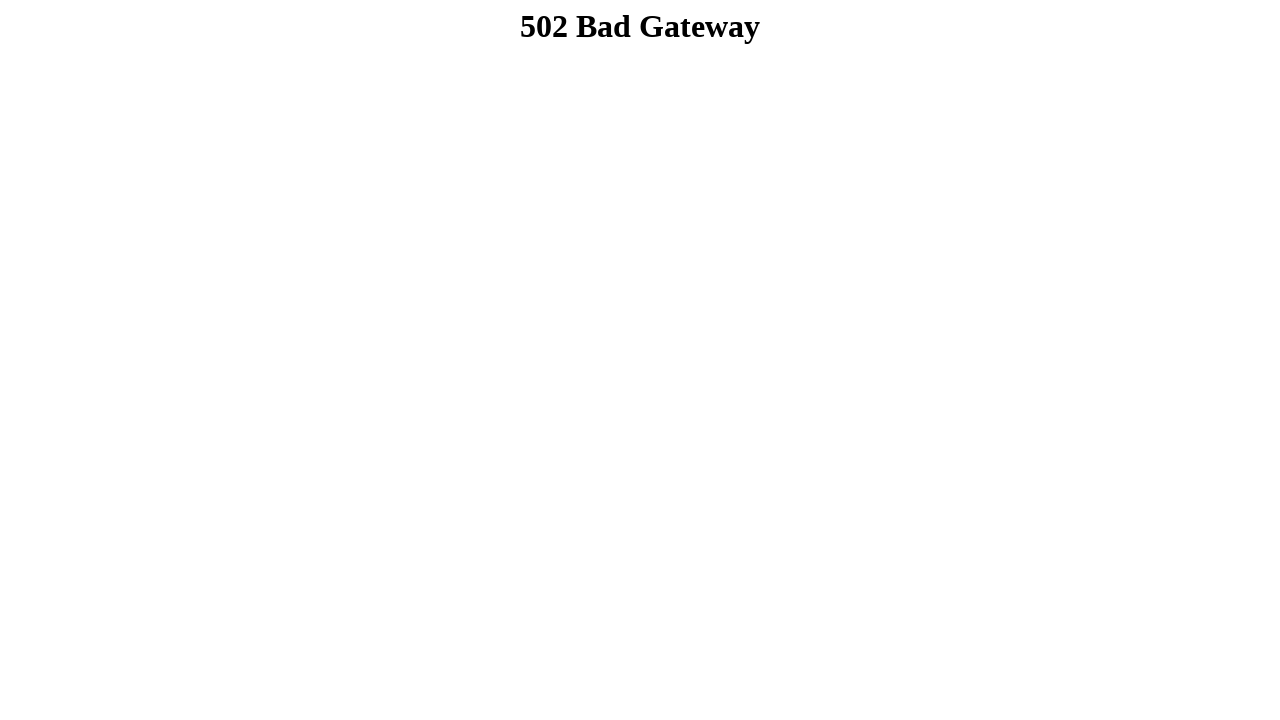